Tests drag and drop functionality by dragging a source element to a target drop zone using Playwright's drag_to method

Starting URL: https://jqueryui.com/droppable/

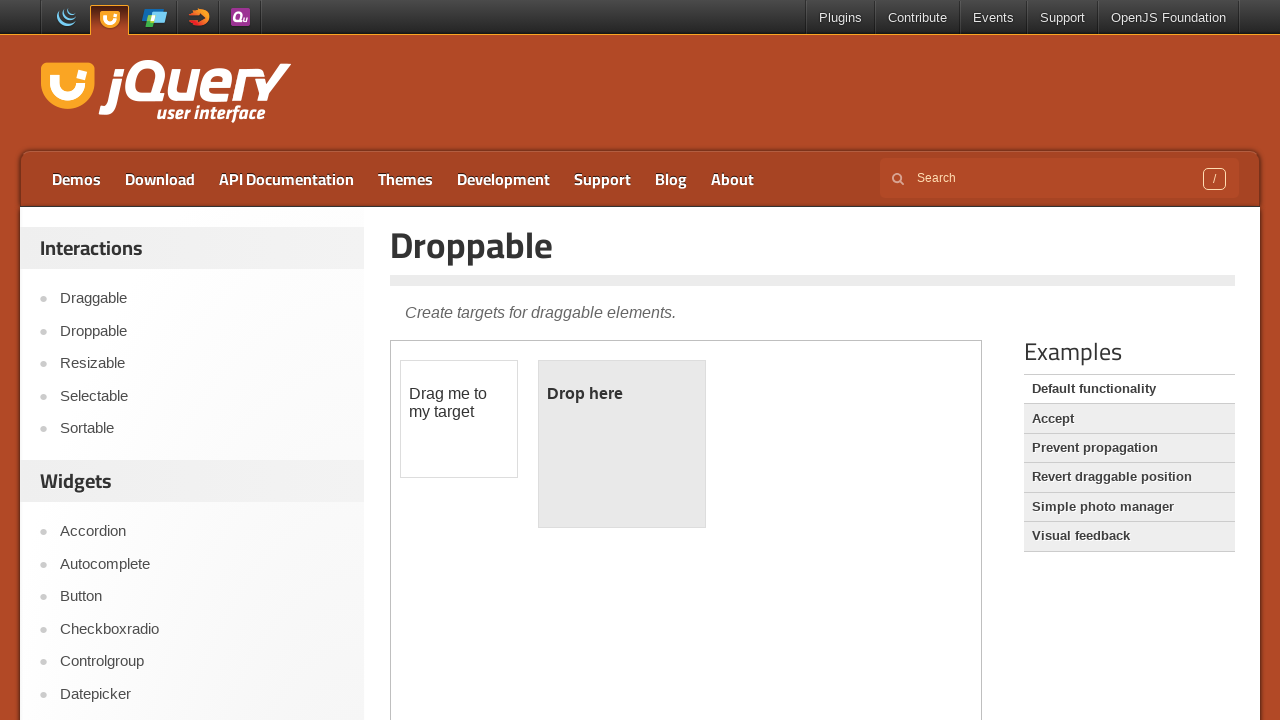

Located the iframe containing drag and drop elements
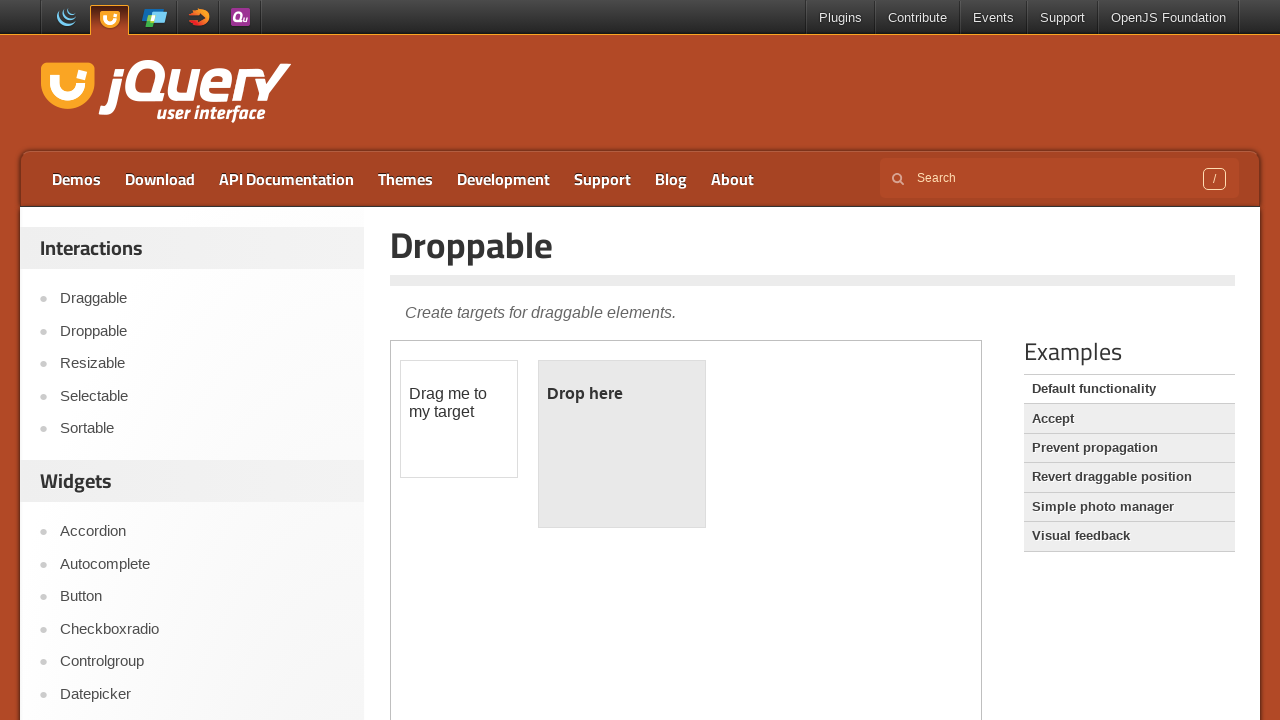

Located the draggable source element
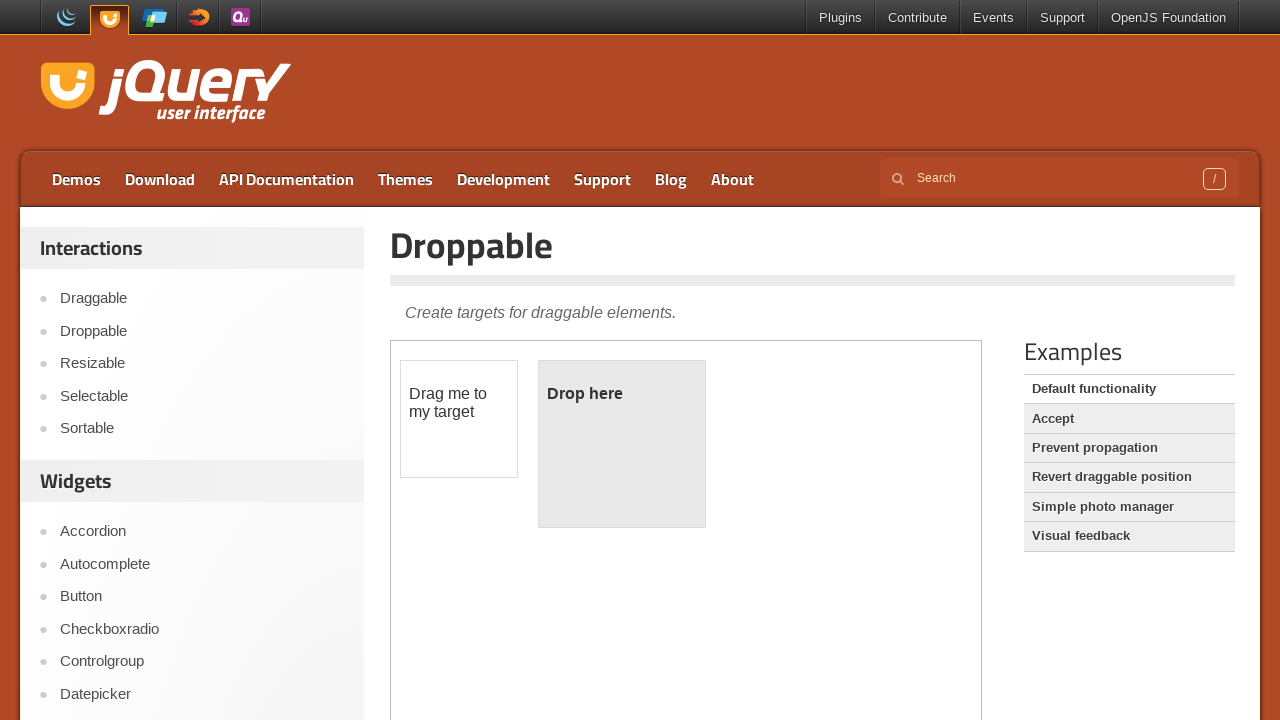

Located the droppable target zone
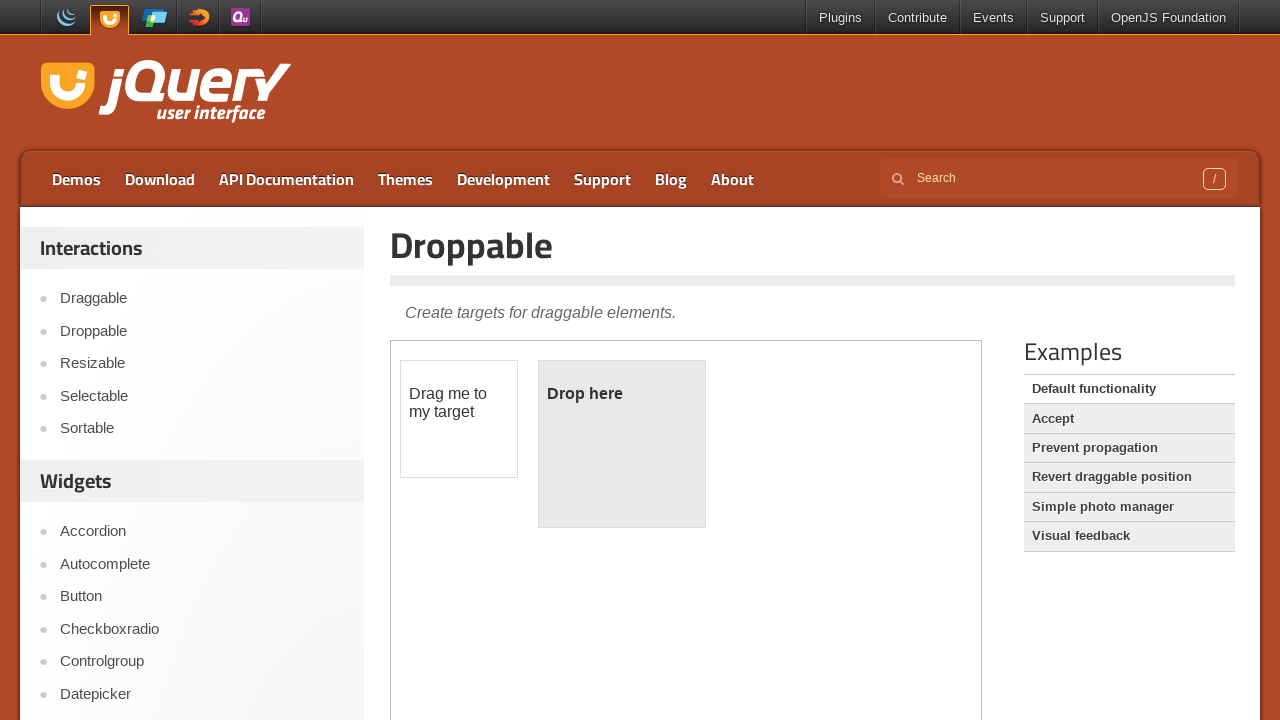

Dragged source element to target drop zone at (622, 444)
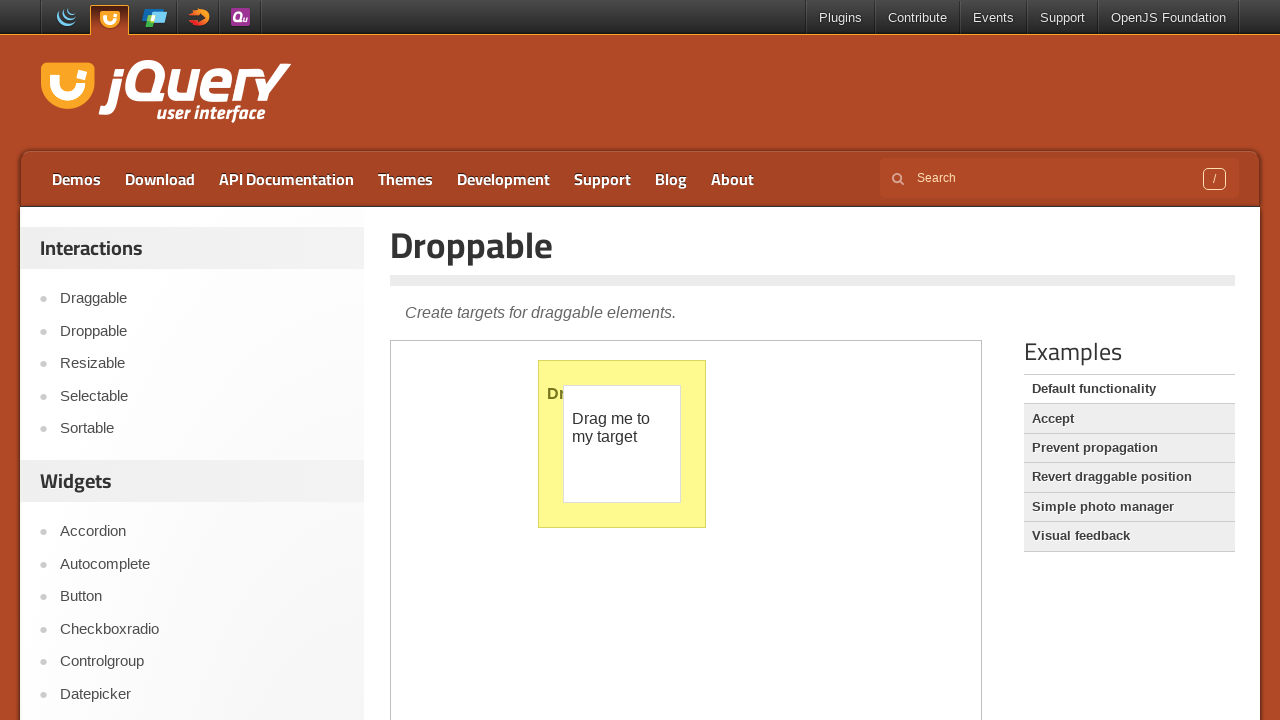

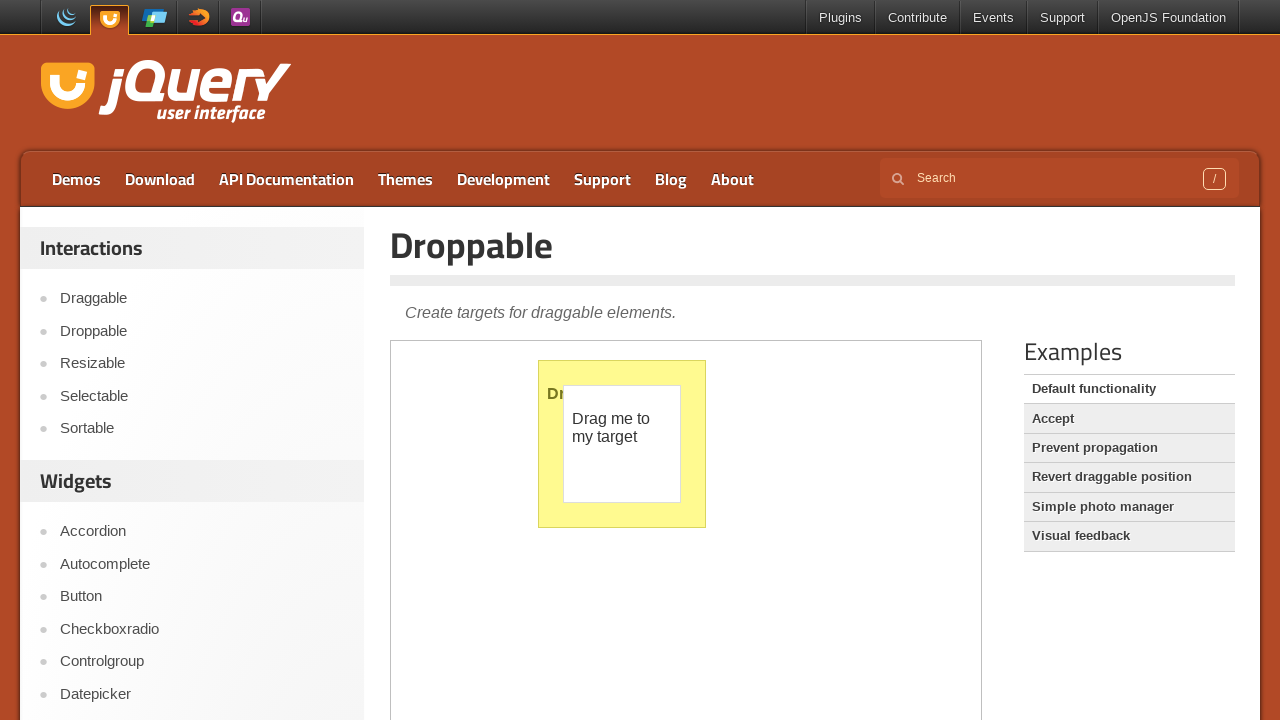